Tests ticket selection flow on dummyticket.com by scrolling to and clicking a ticket option, then selecting a country (India) from a dropdown menu

Starting URL: https://www.dummyticket.com/

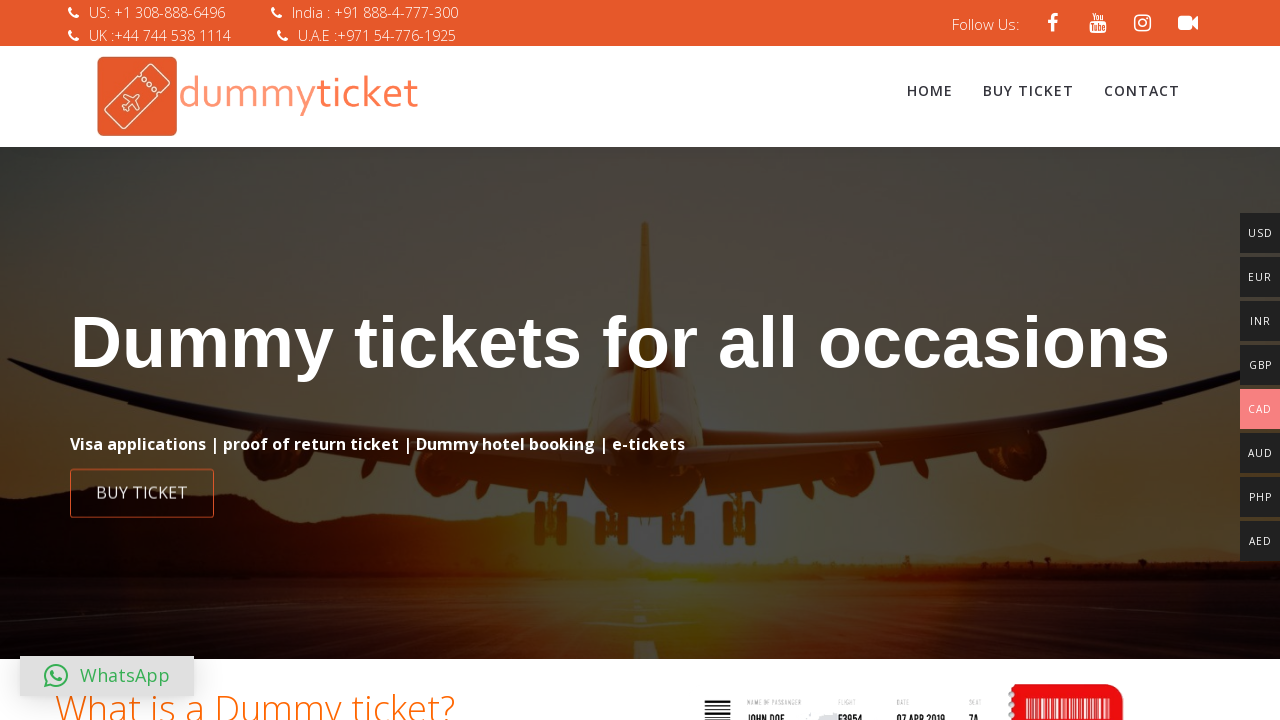

Scrolled to ticket selection button
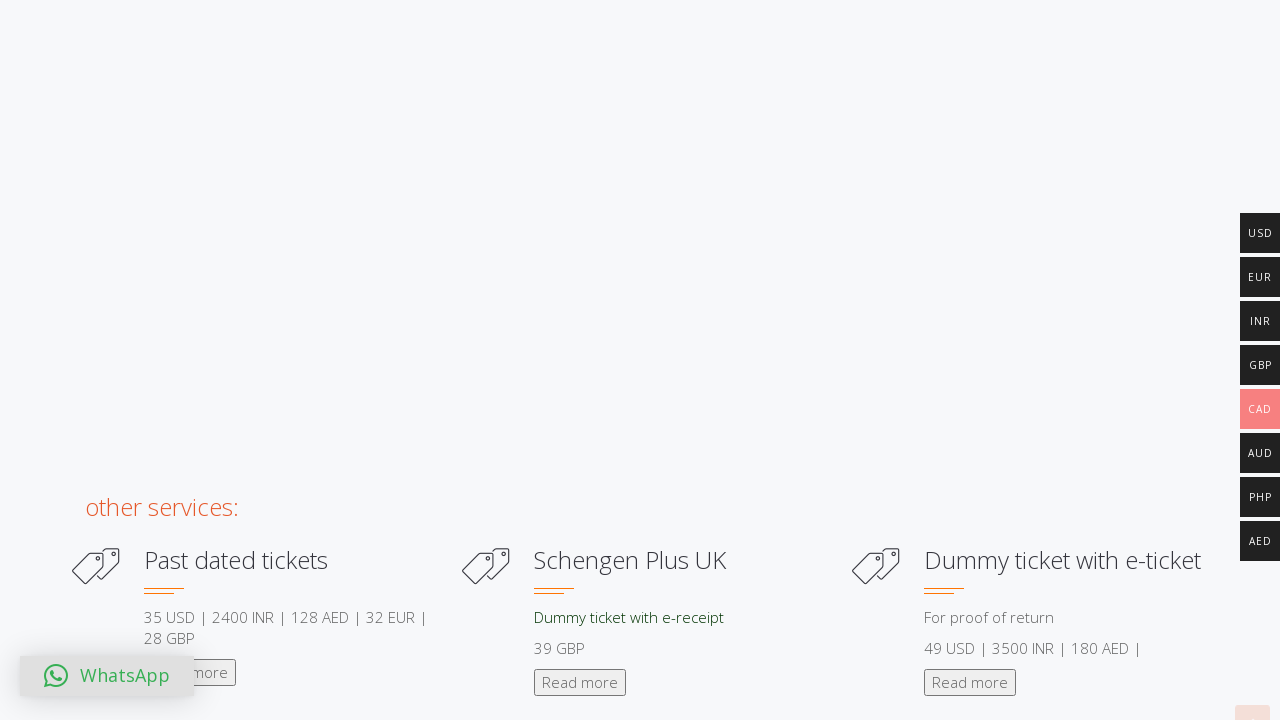

Clicked ticket selection button at (640, 360) on (//a[contains(@class,'btn-w-full fg-text-dark ffb-button1-4-1')])[2]
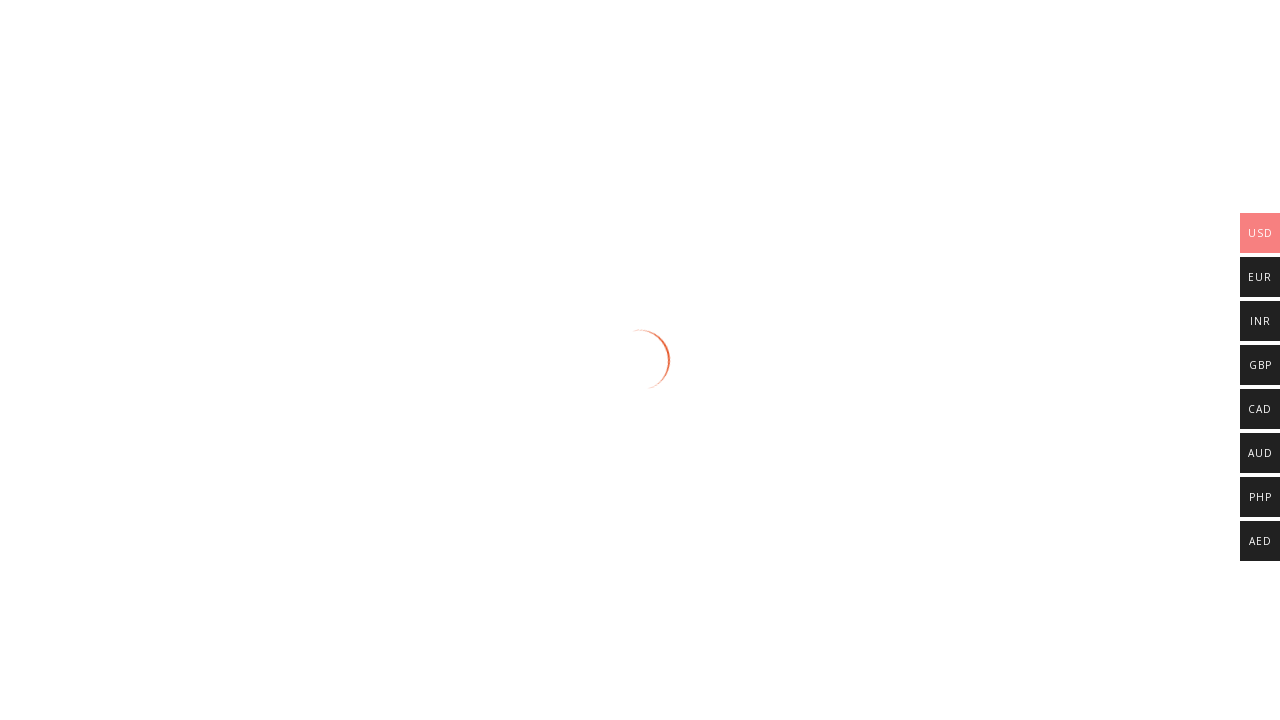

Clicked billing country dropdown to open it at (344, 360) on span#select2-billing_country-container
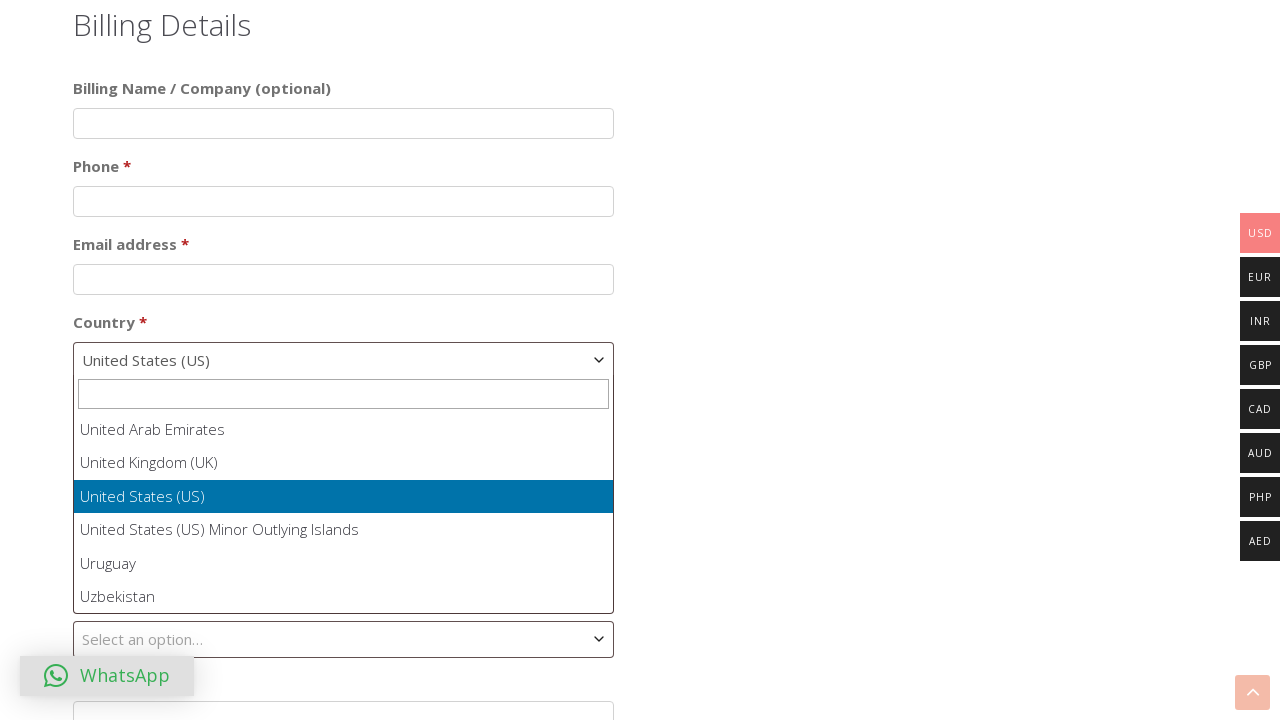

Dropdown options appeared and loaded
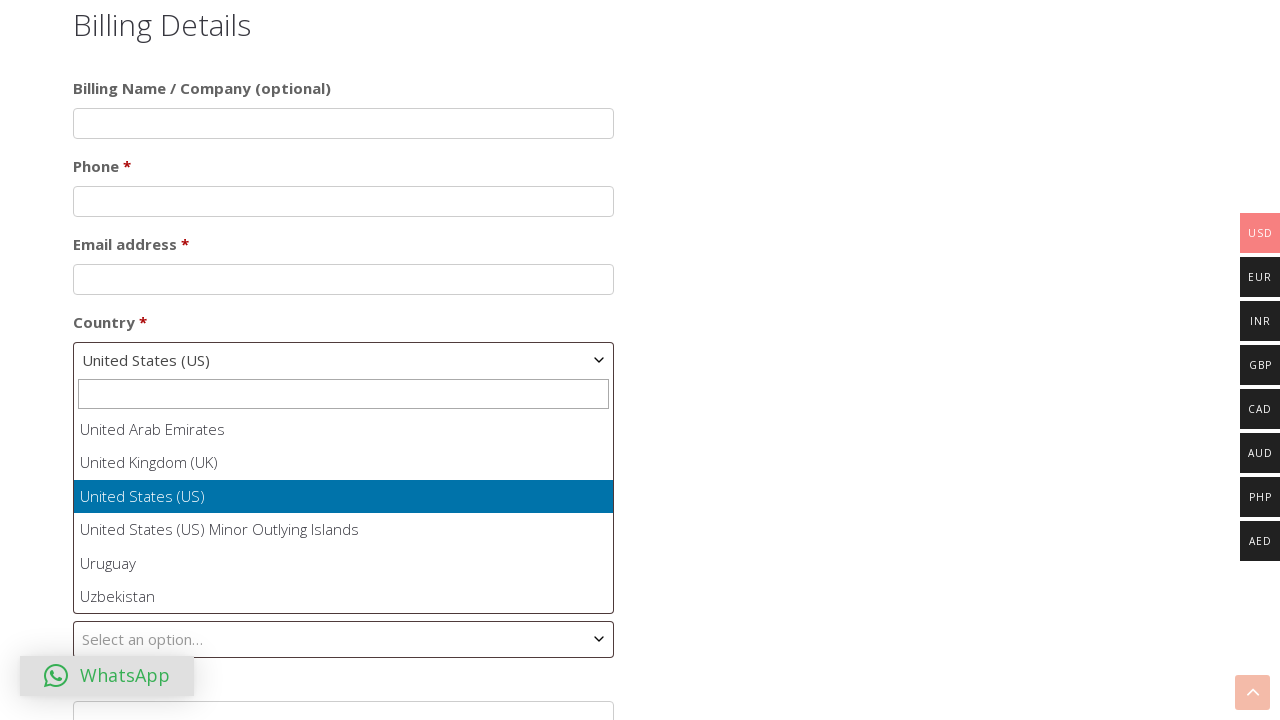

Selected India from billing country dropdown at (344, 512) on ul#select2-billing_country-results li:has-text('India')
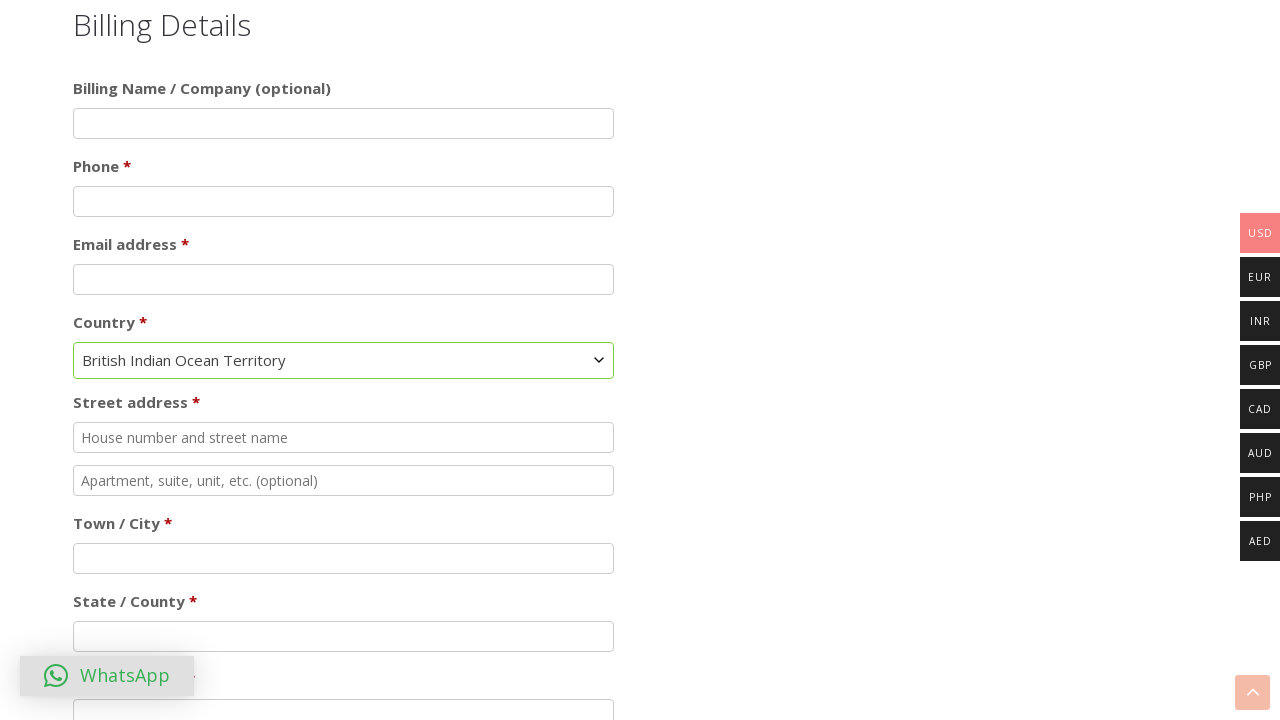

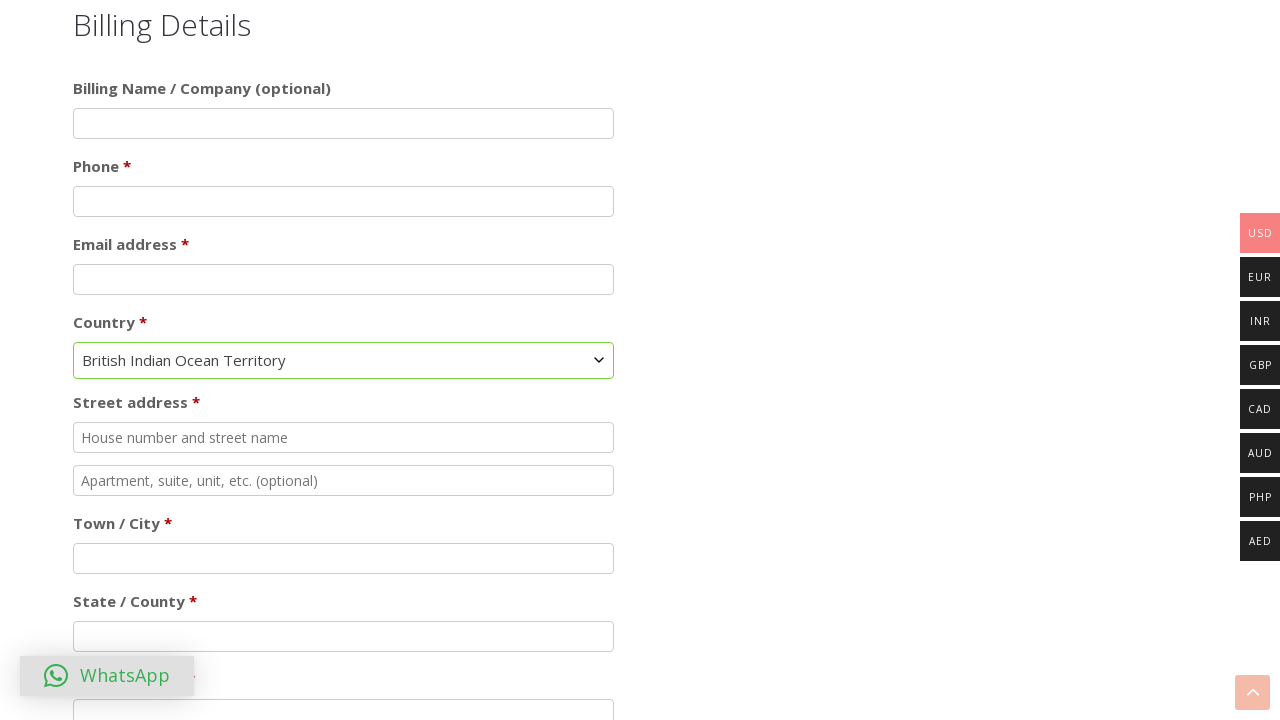